Tests auto-suggestive dropdown functionality by typing a partial text, waiting for suggestions to appear, and selecting a specific option from the dropdown list

Starting URL: https://rahulshettyacademy.com/dropdownsPractise/

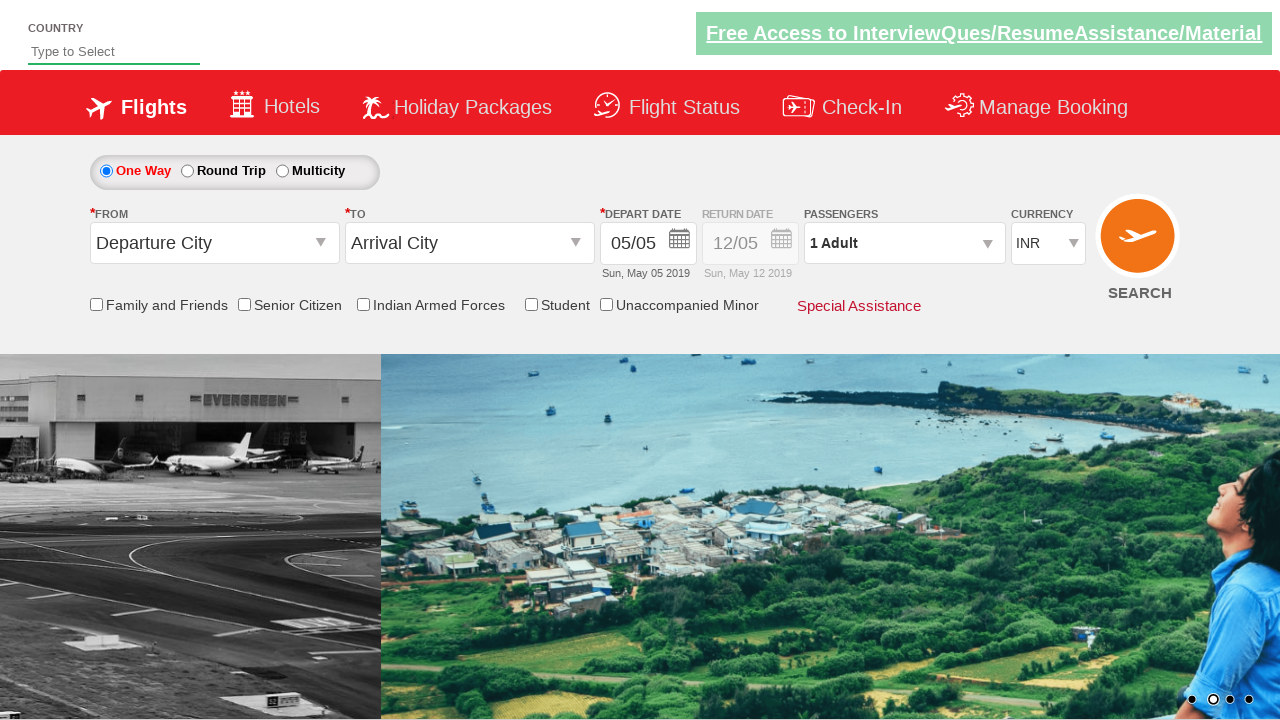

Filled autosuggest field with 'ind' on #autosuggest
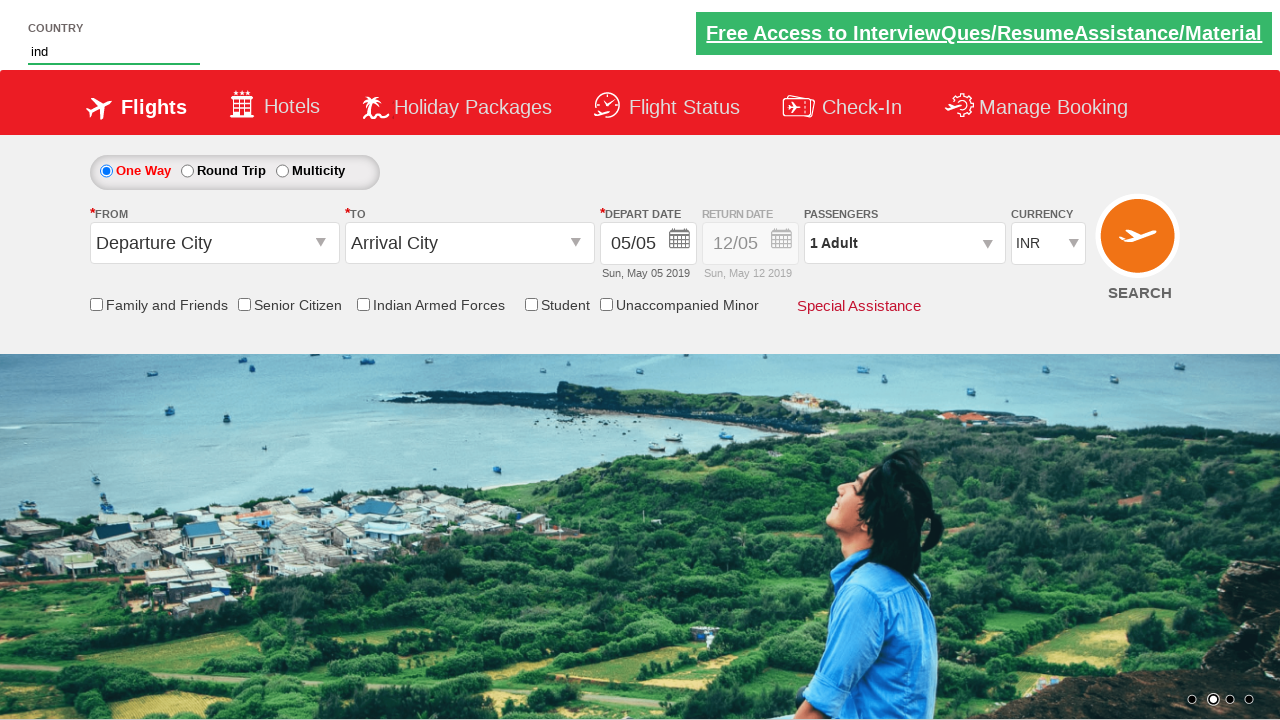

Dropdown suggestions appeared
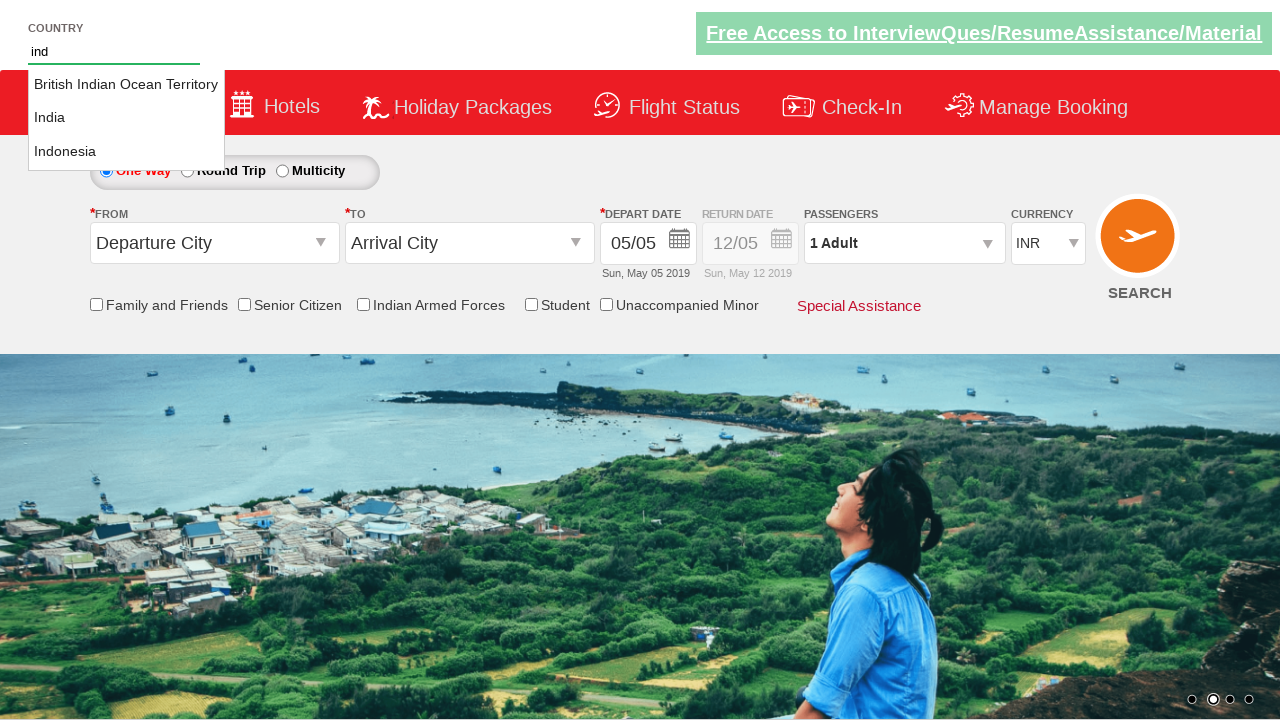

Retrieved all suggestion options from dropdown
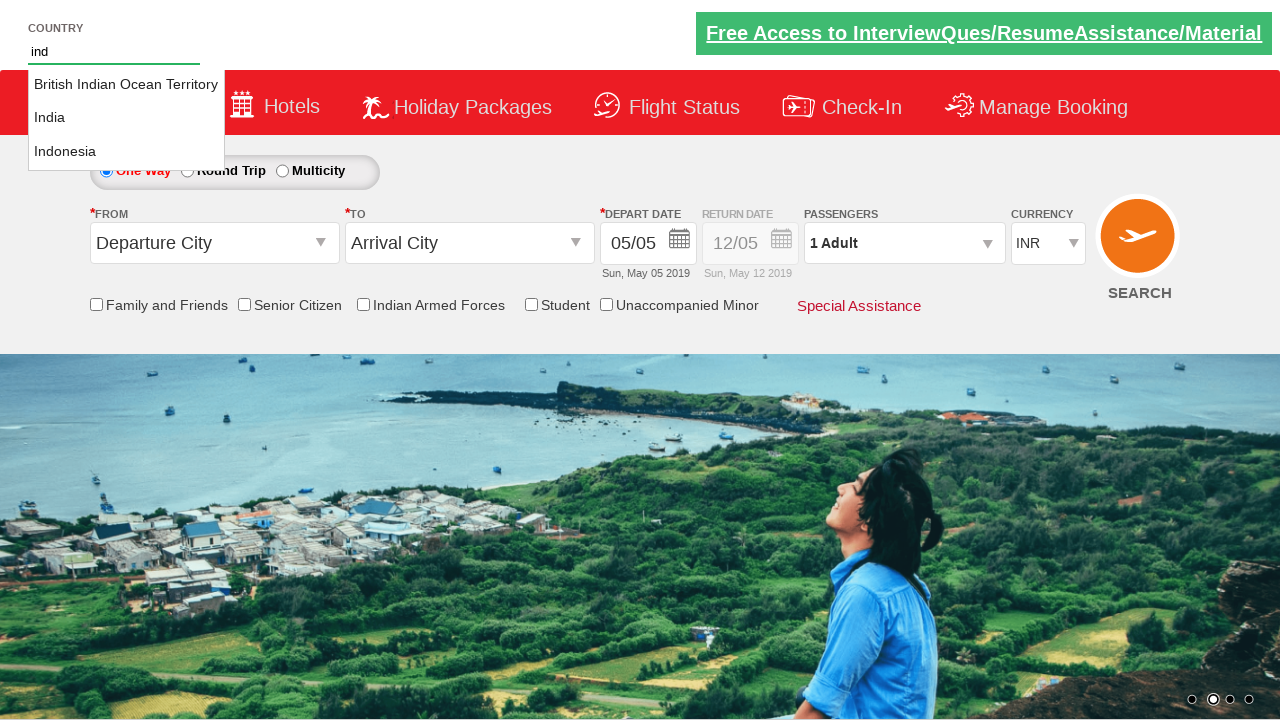

Selected 'India' from dropdown suggestions at (126, 118) on li.ui-menu-item a >> nth=1
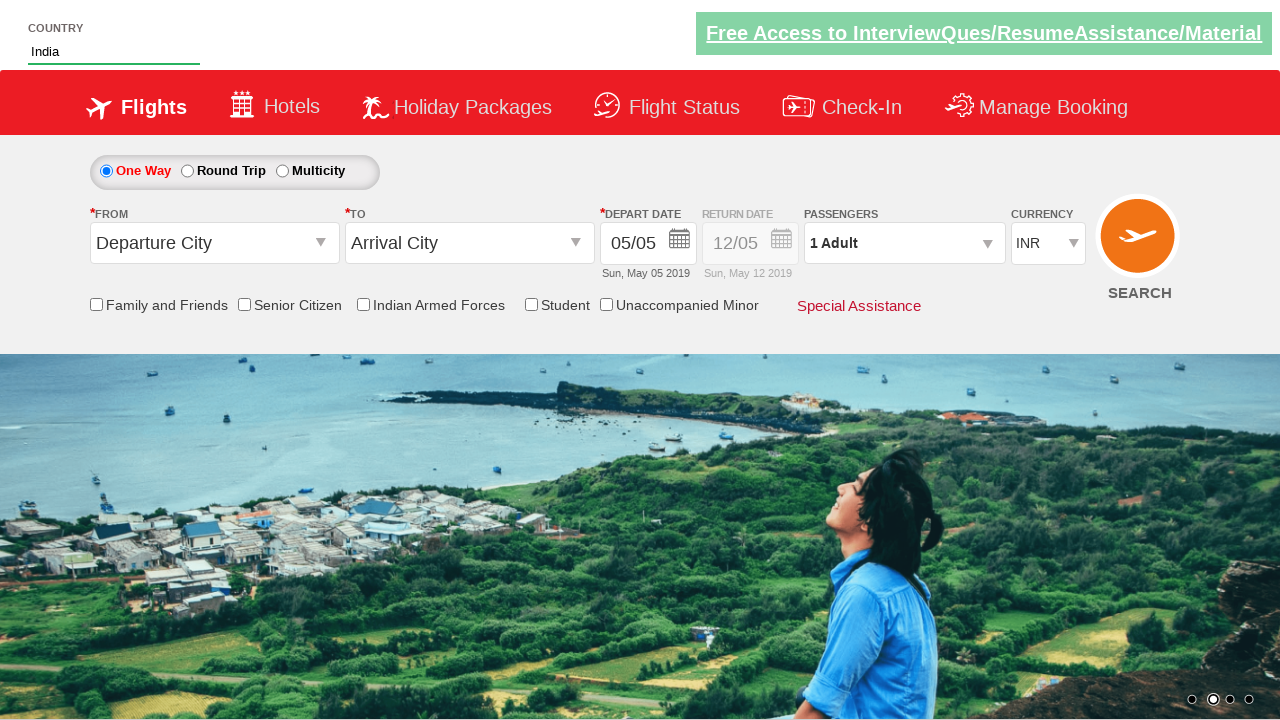

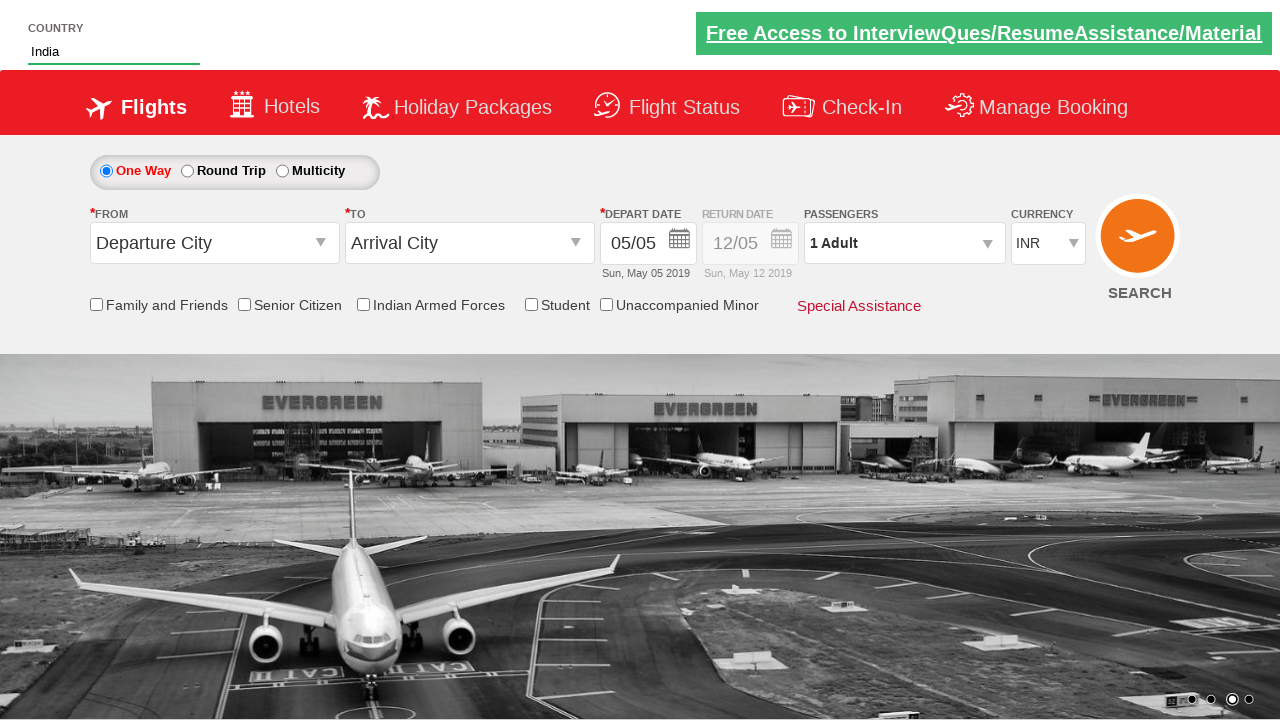